Tests drag and drop functionality by dragging element A onto element B and verifying the elements have swapped positions

Starting URL: https://the-internet.herokuapp.com/

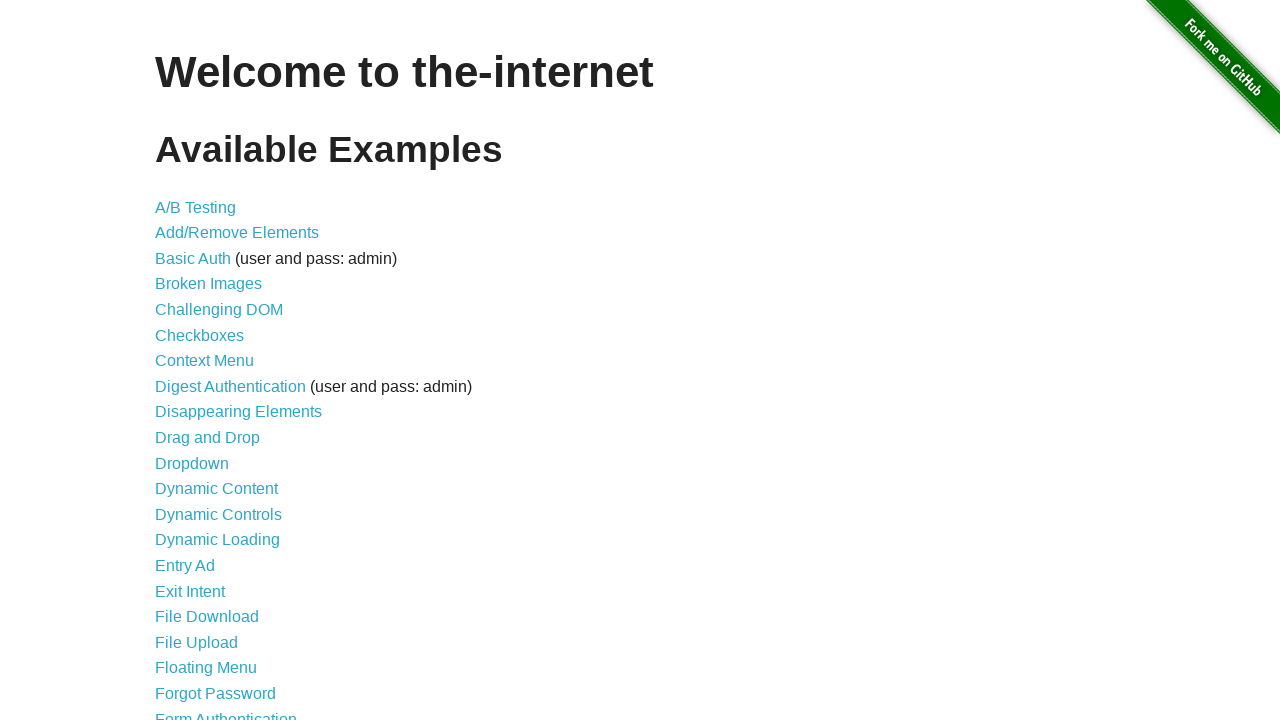

Waited for page heading to load
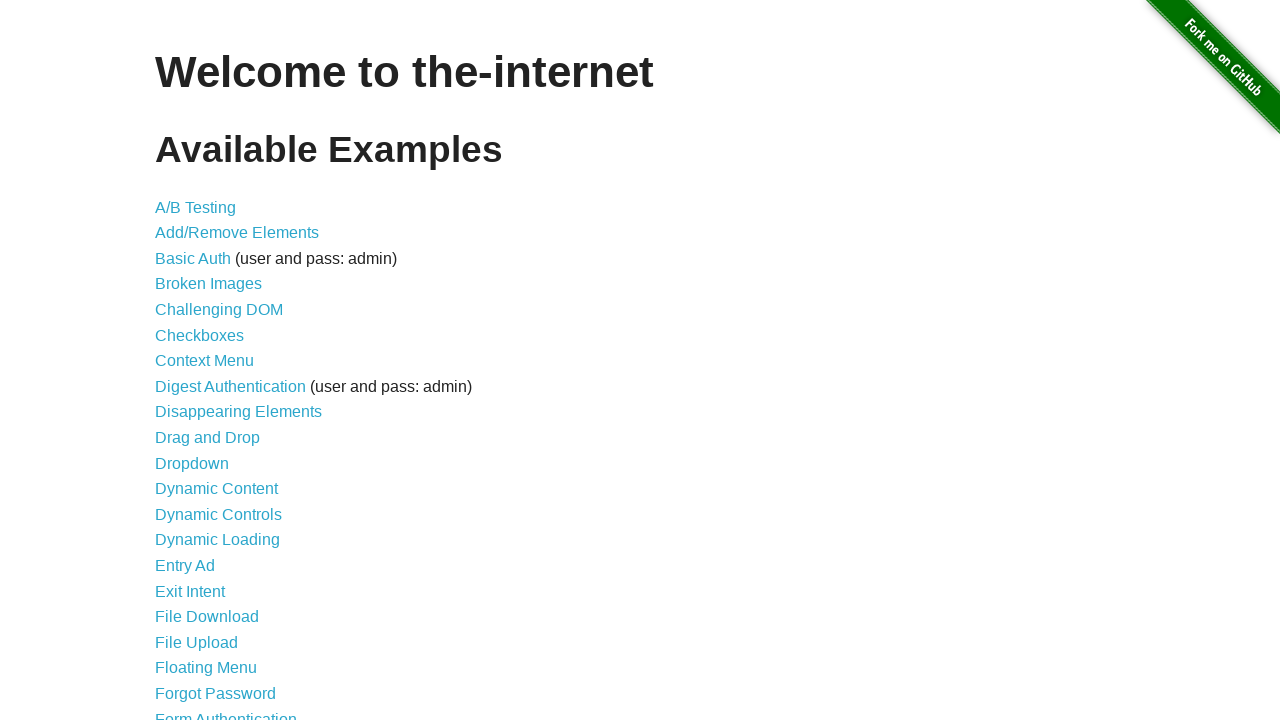

Clicked on Drag and Drop link at (208, 438) on xpath=/html/body/div[2]/div/ul/li[10]/a
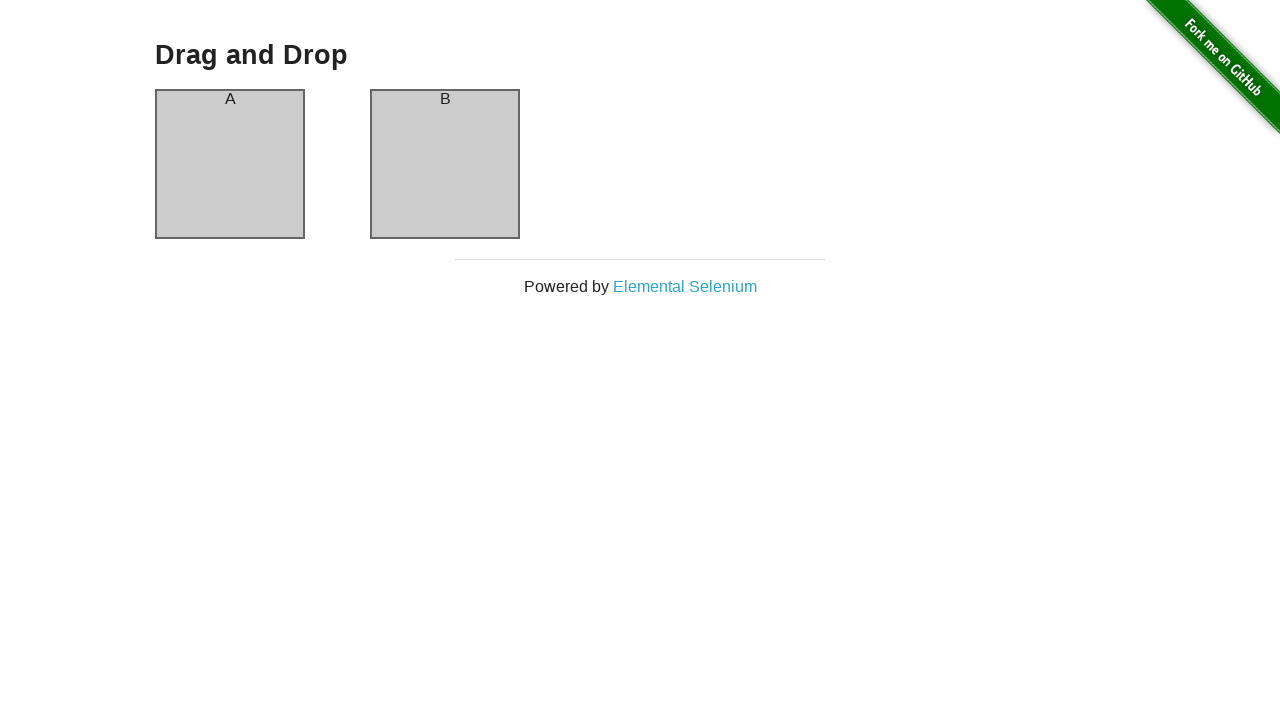

Drag and drop page loaded
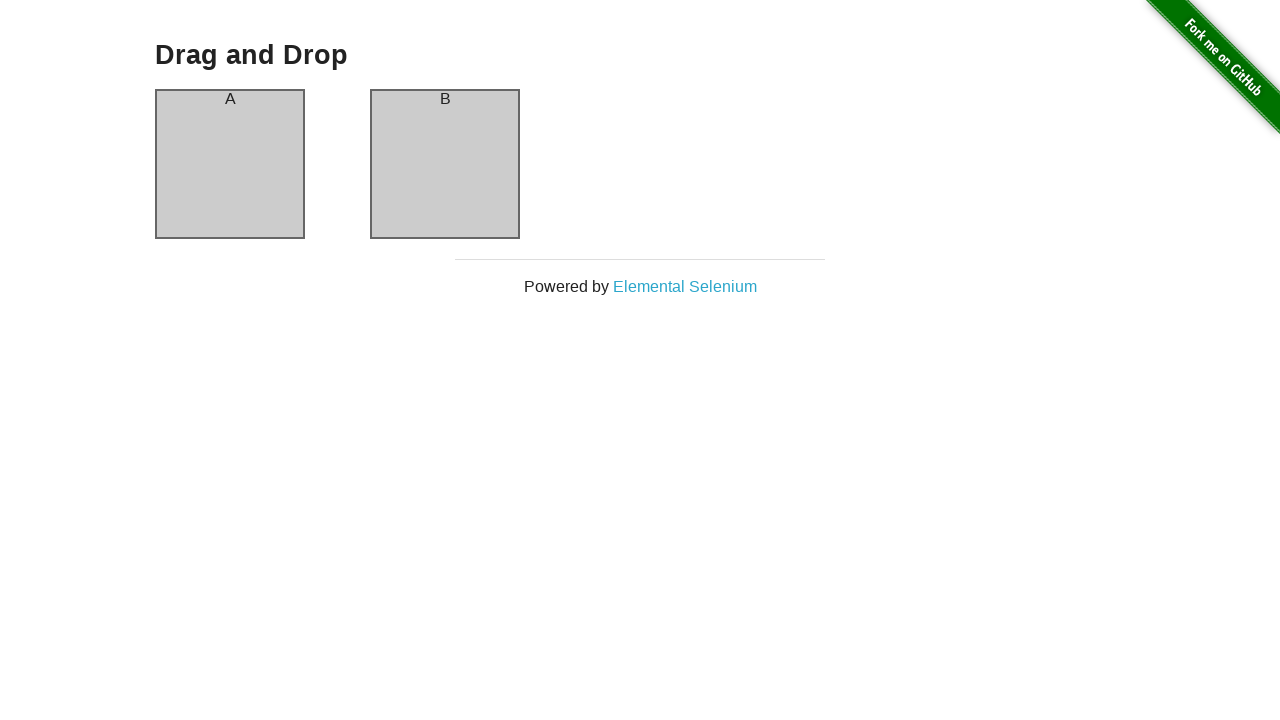

Located element A and element B
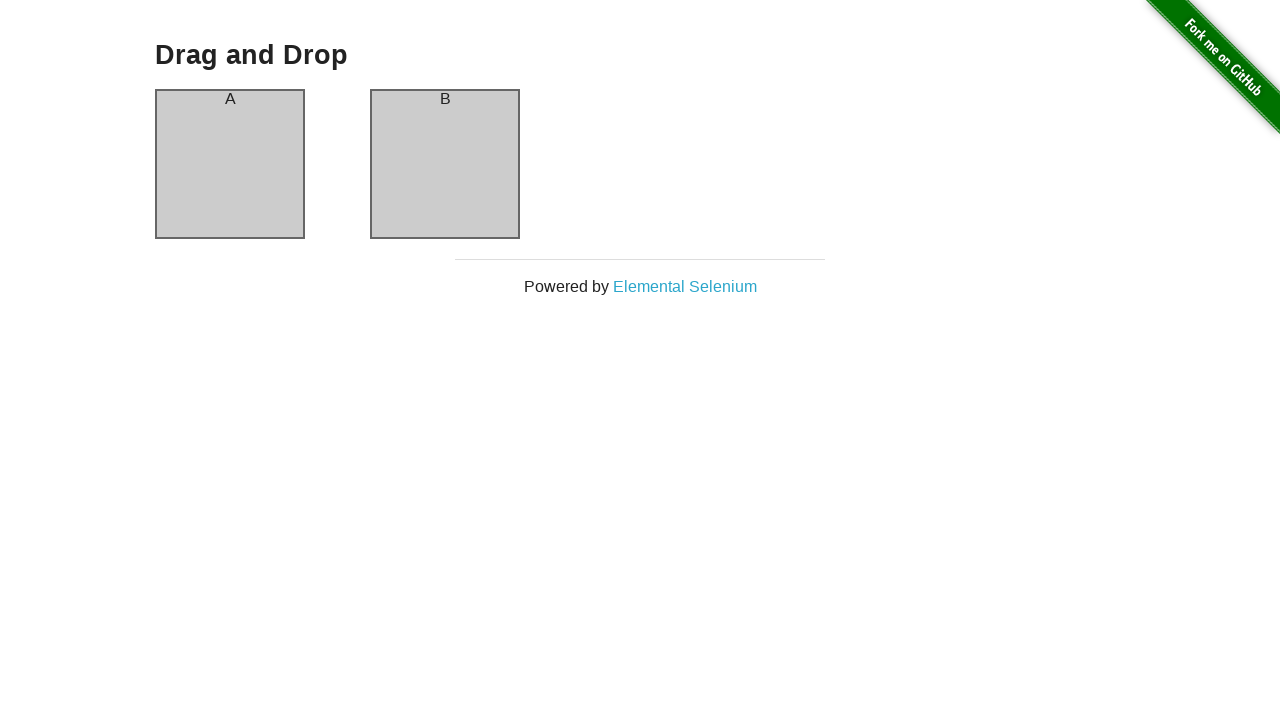

Dragged element A onto element B at (445, 164)
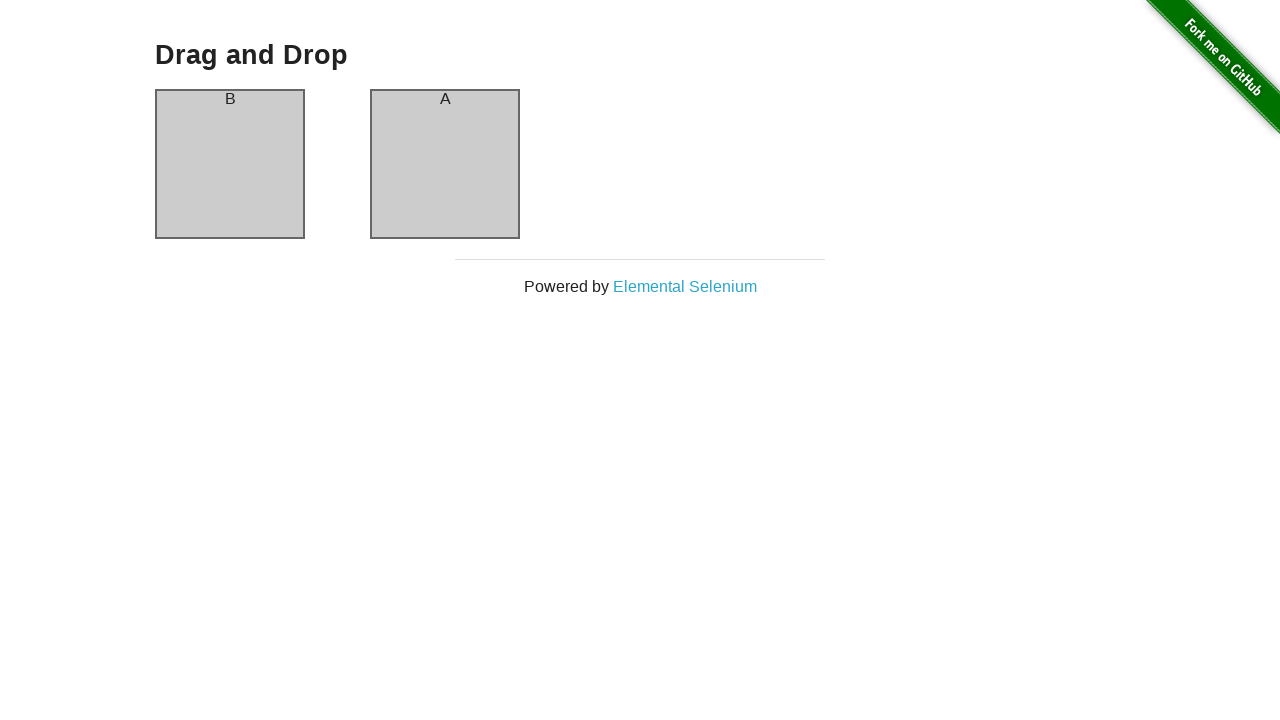

Verified elements have swapped positions
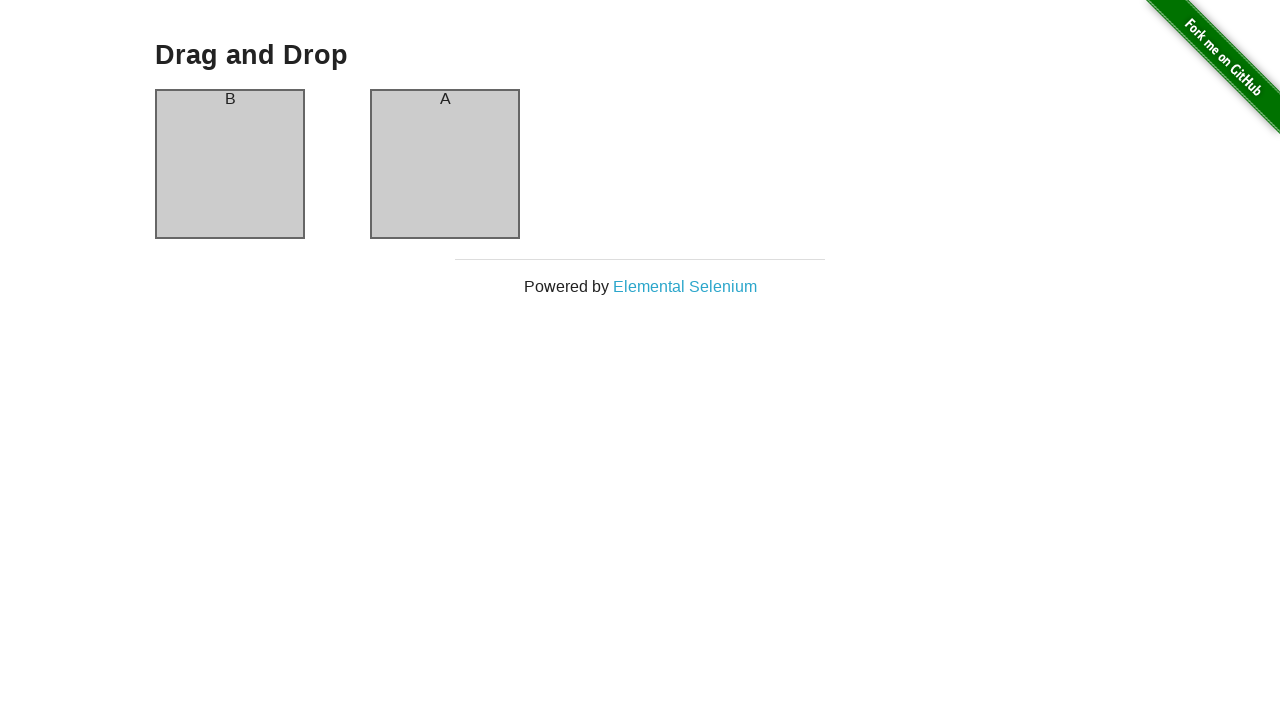

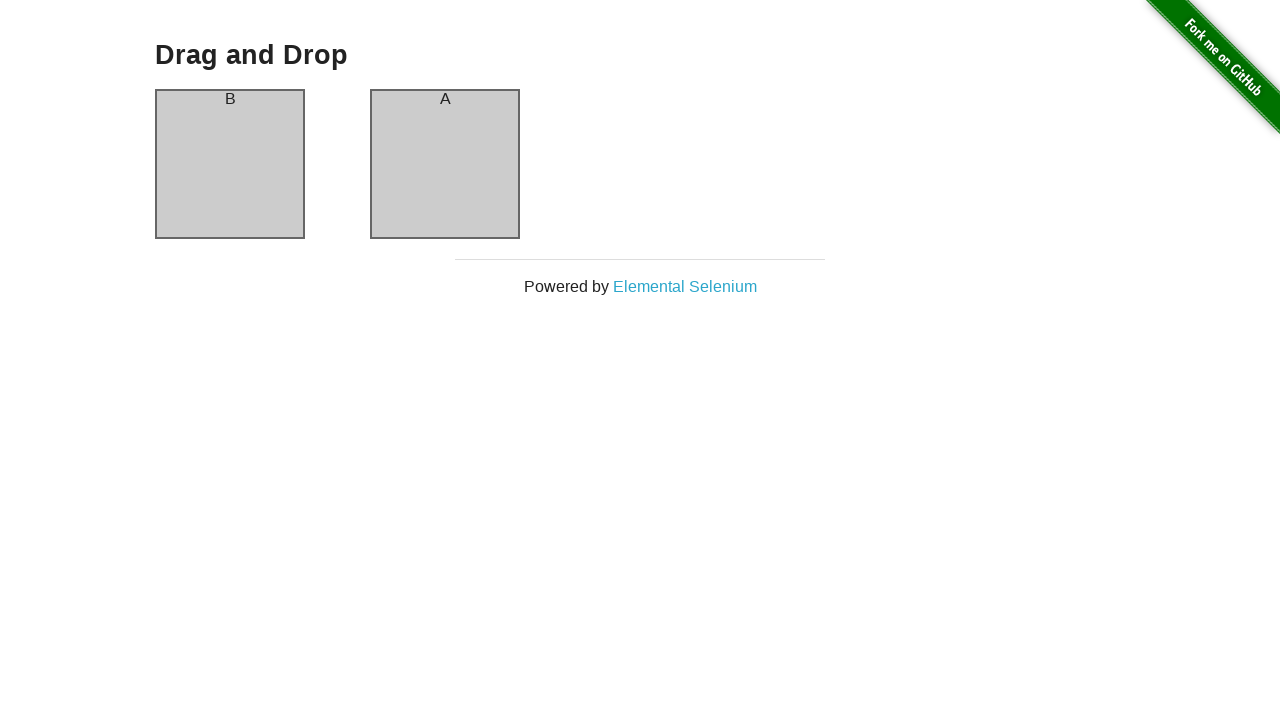